Navigates to a specific organization page and verifies that organization details like name, about section, and contact information are displayed

Starting URL: https://rutgers.campuslabs.com/engage/organization/thaakat

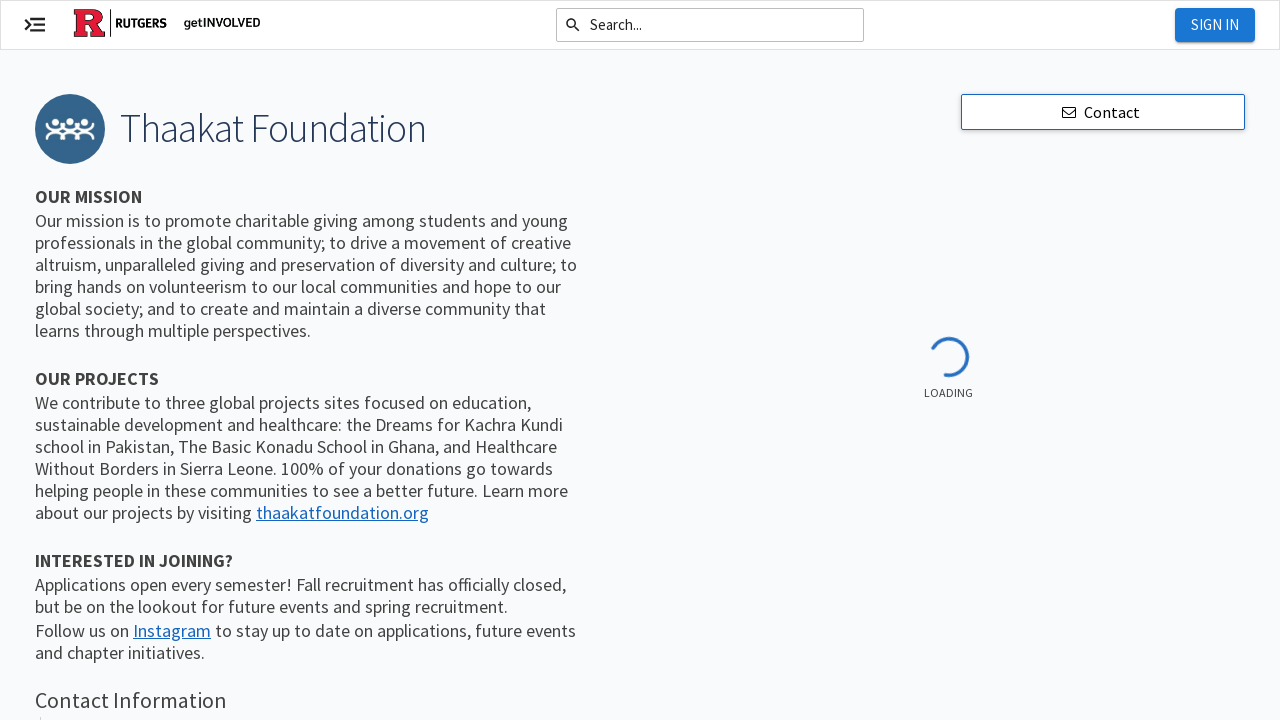

Waited 3 seconds for organization page to fully load
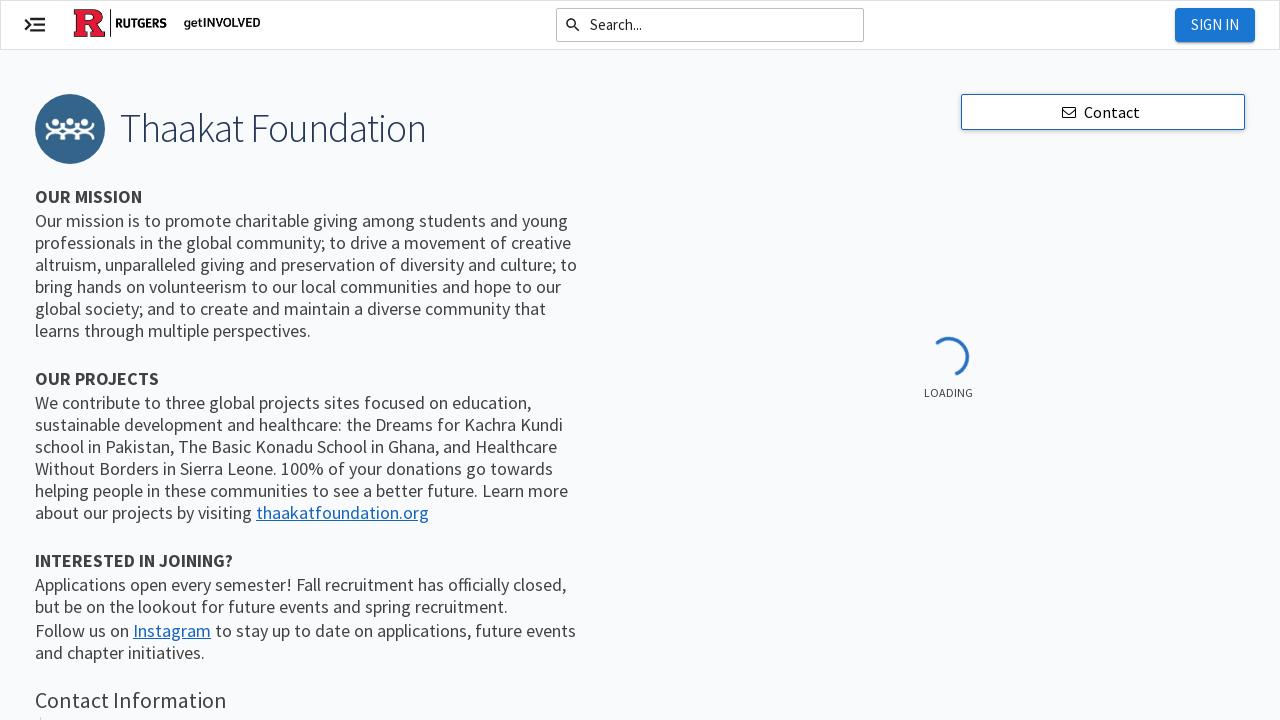

Organization name element is visible
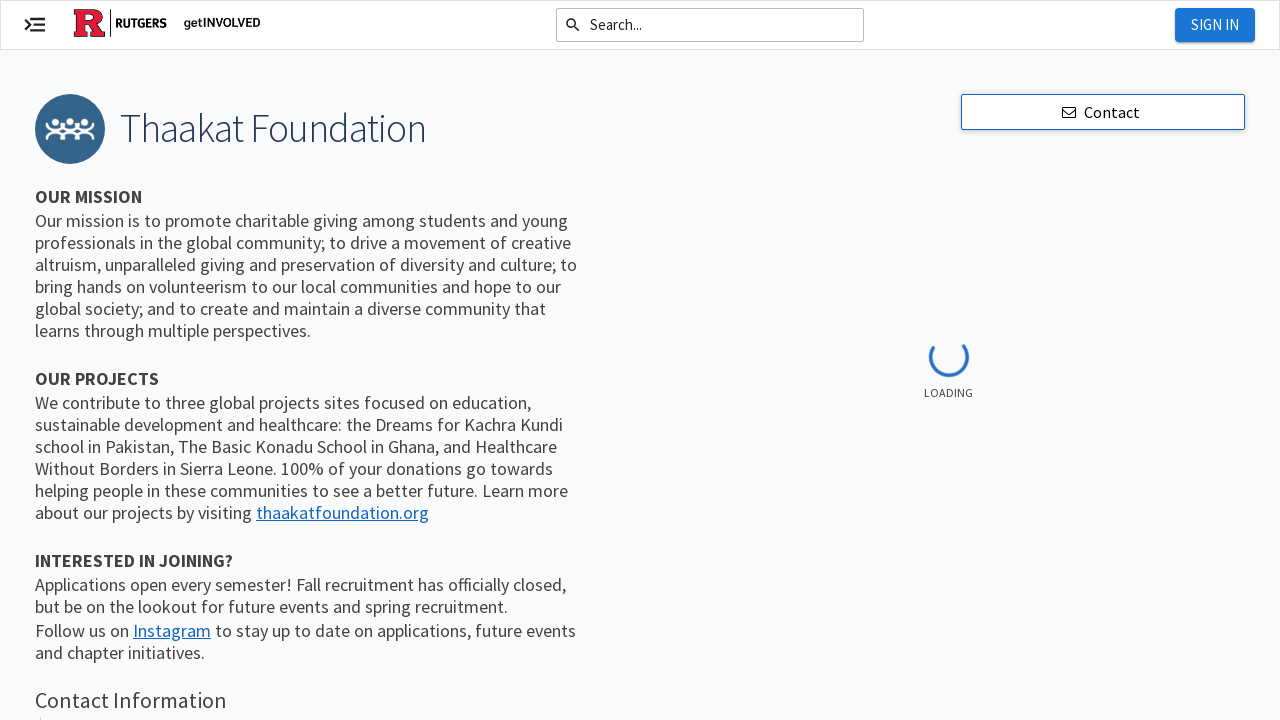

Organization about section is visible
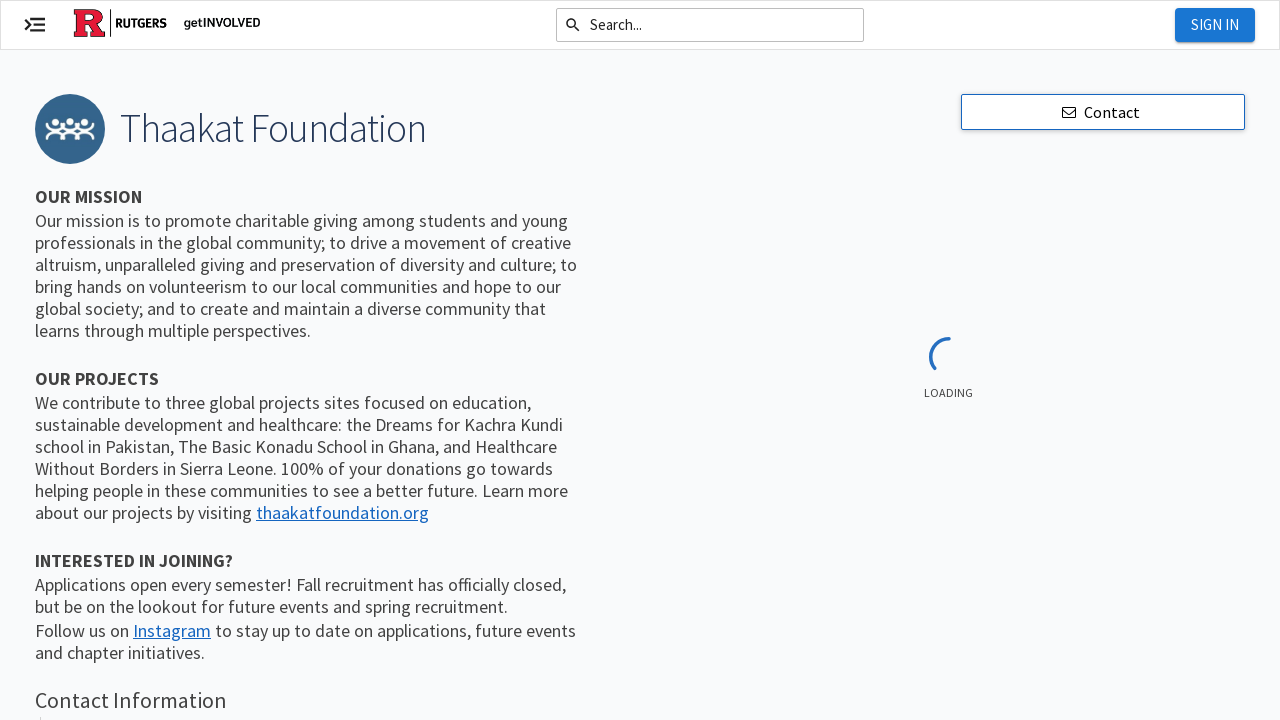

Organization contact information section is visible
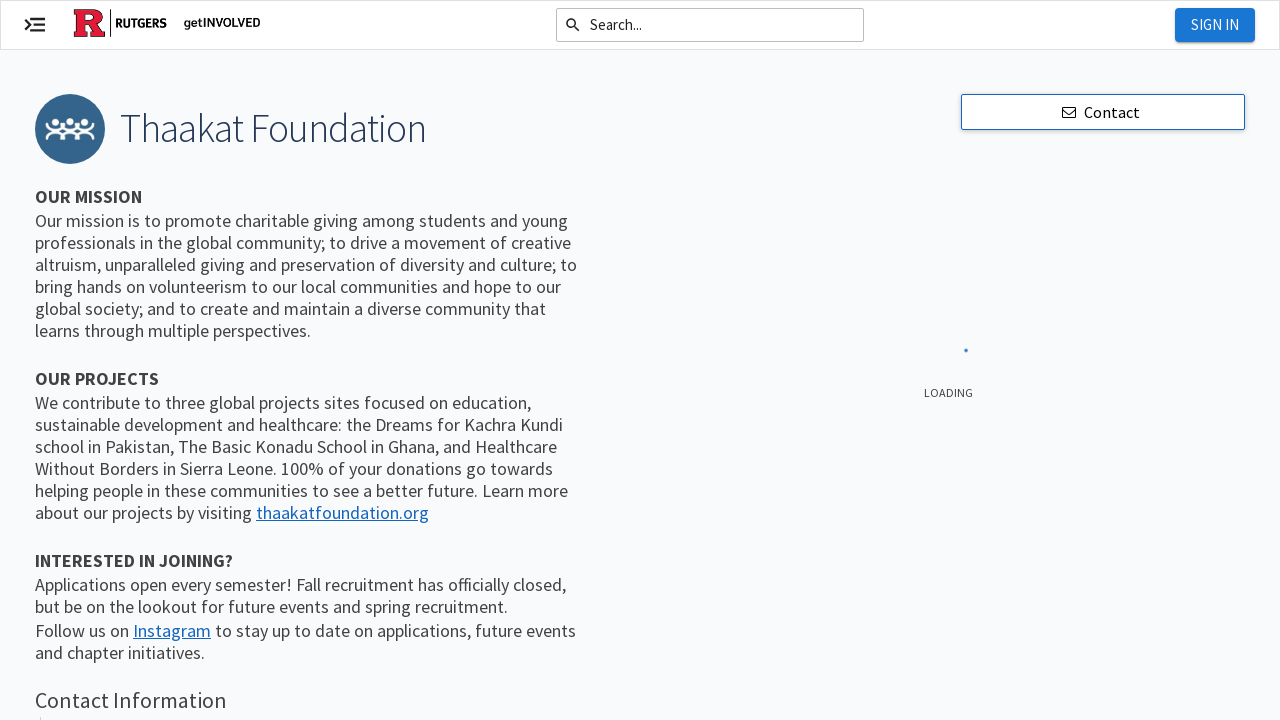

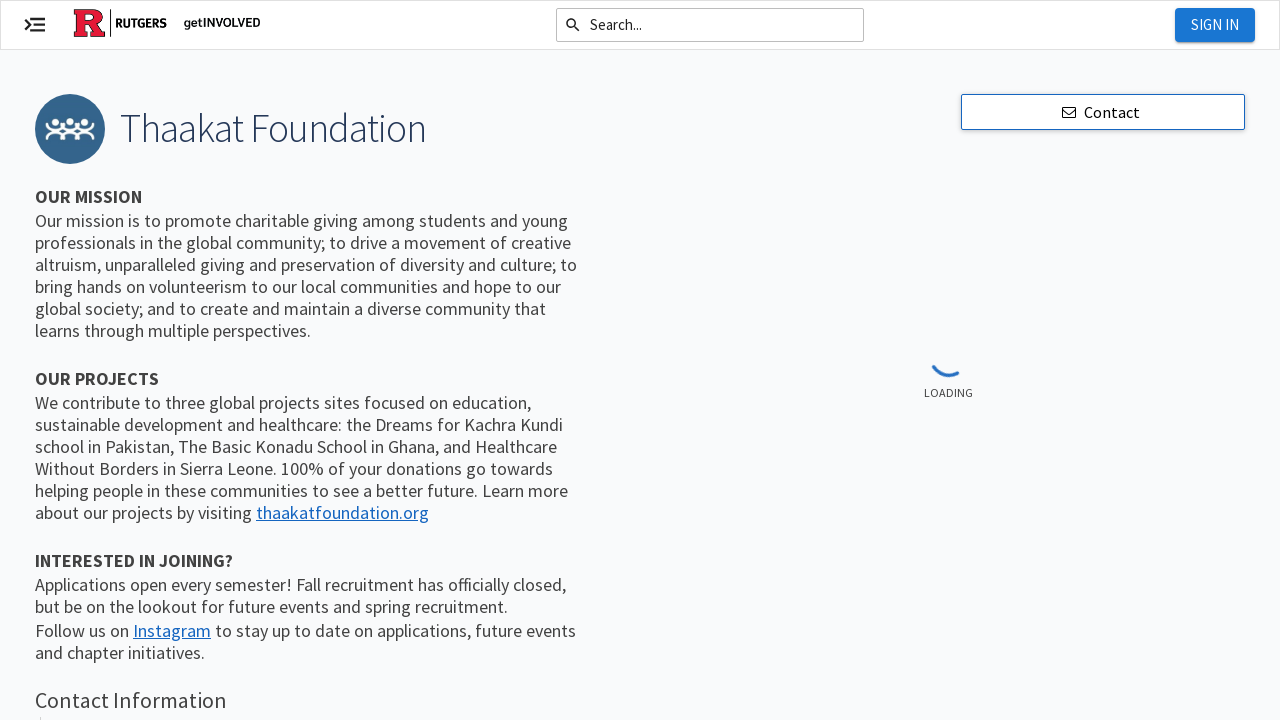